Clicks a button to trigger a confirmation dialog and dismisses it

Starting URL: https://demoqa.com/alerts

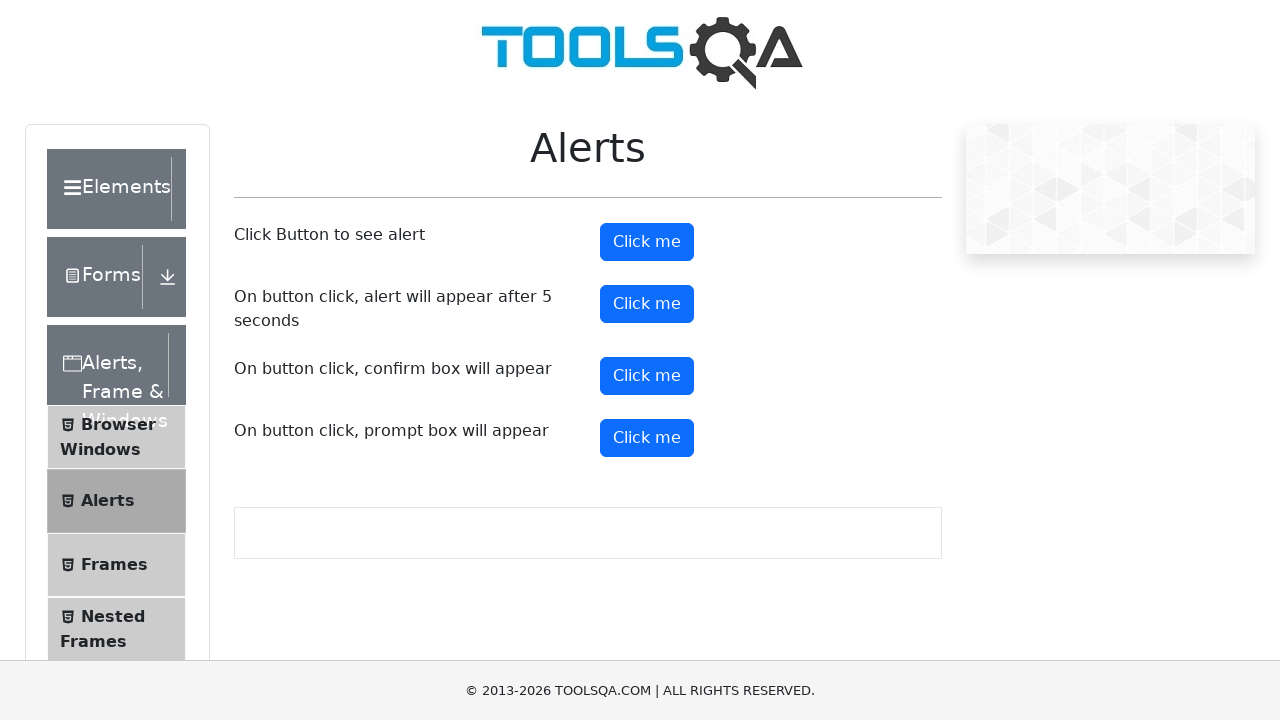

Set up dialog handler to dismiss confirmation dialogs
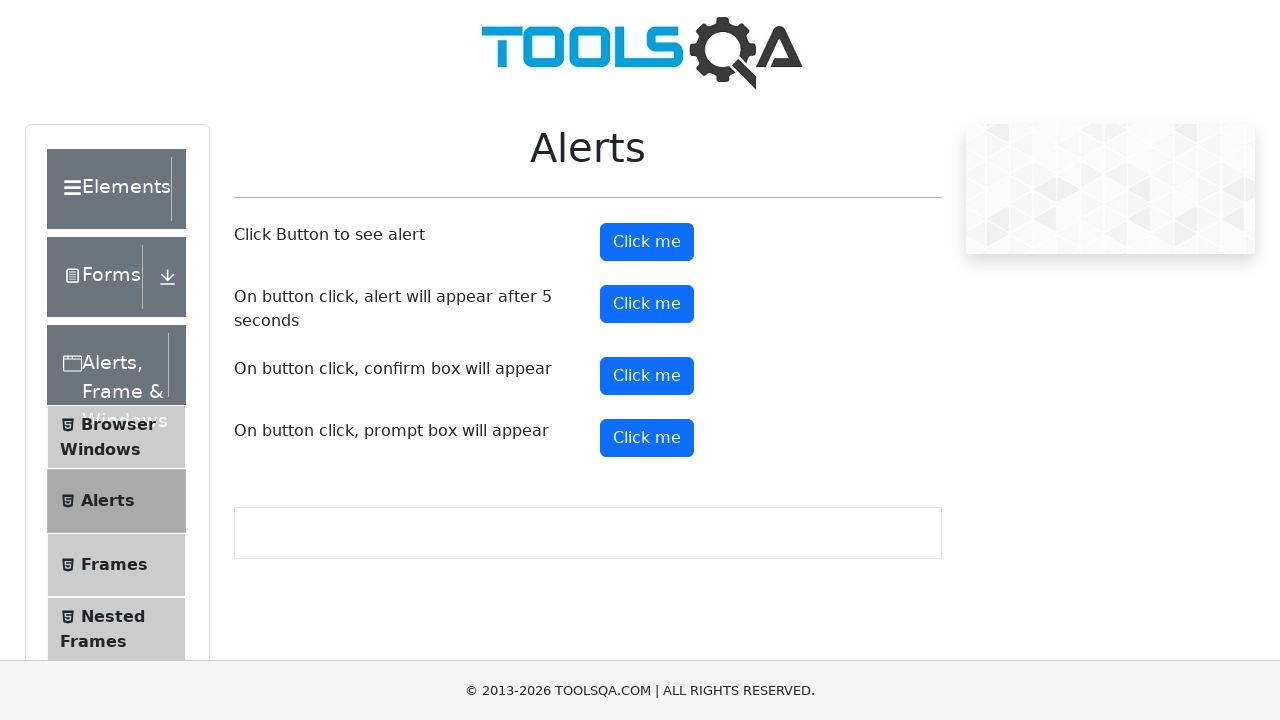

Clicked confirmation button to trigger dialog at (647, 376) on xpath=//button[@id='confirmButton']
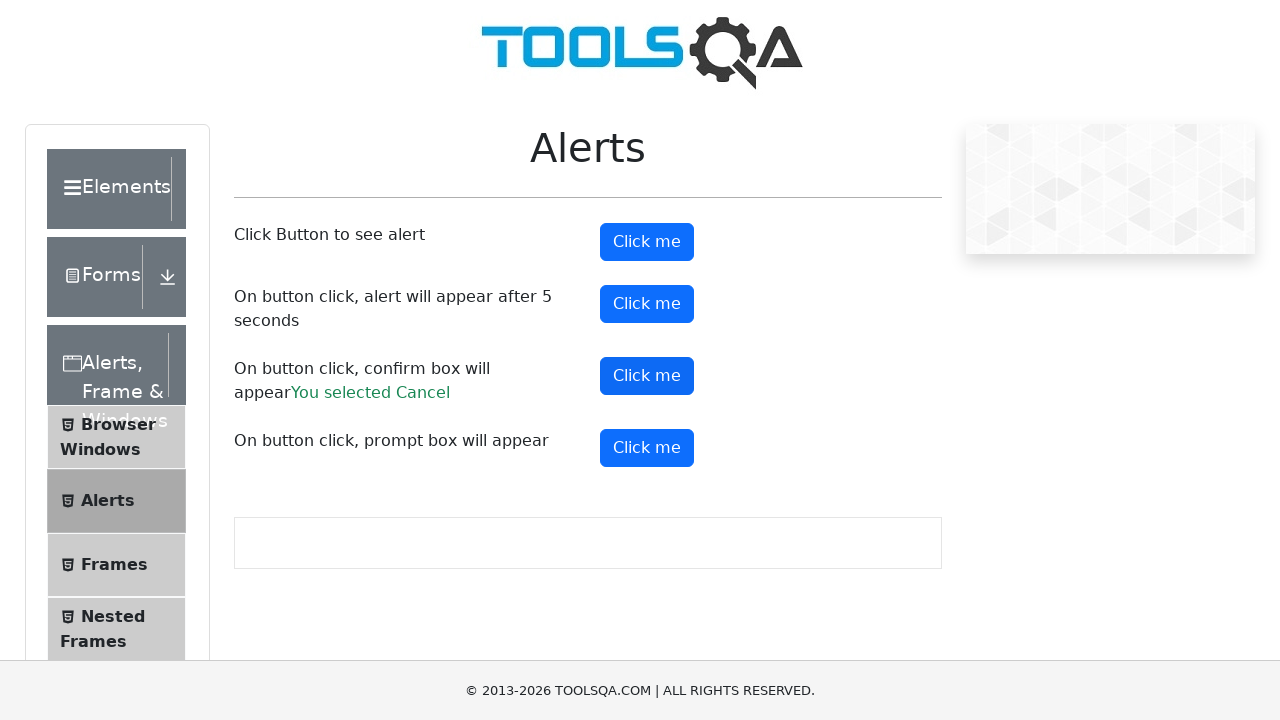

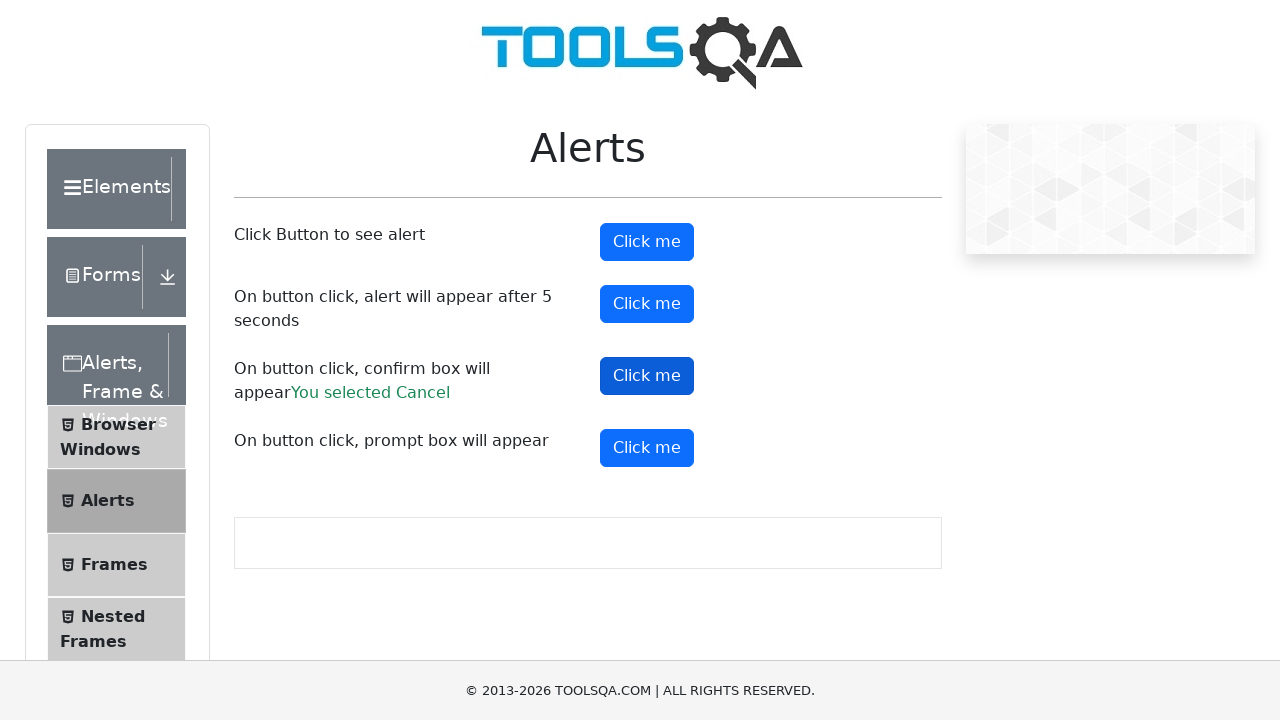